Tests window handling functionality by opening a new window through a link click and switching between parent and child windows

Starting URL: https://the-internet.herokuapp.com/

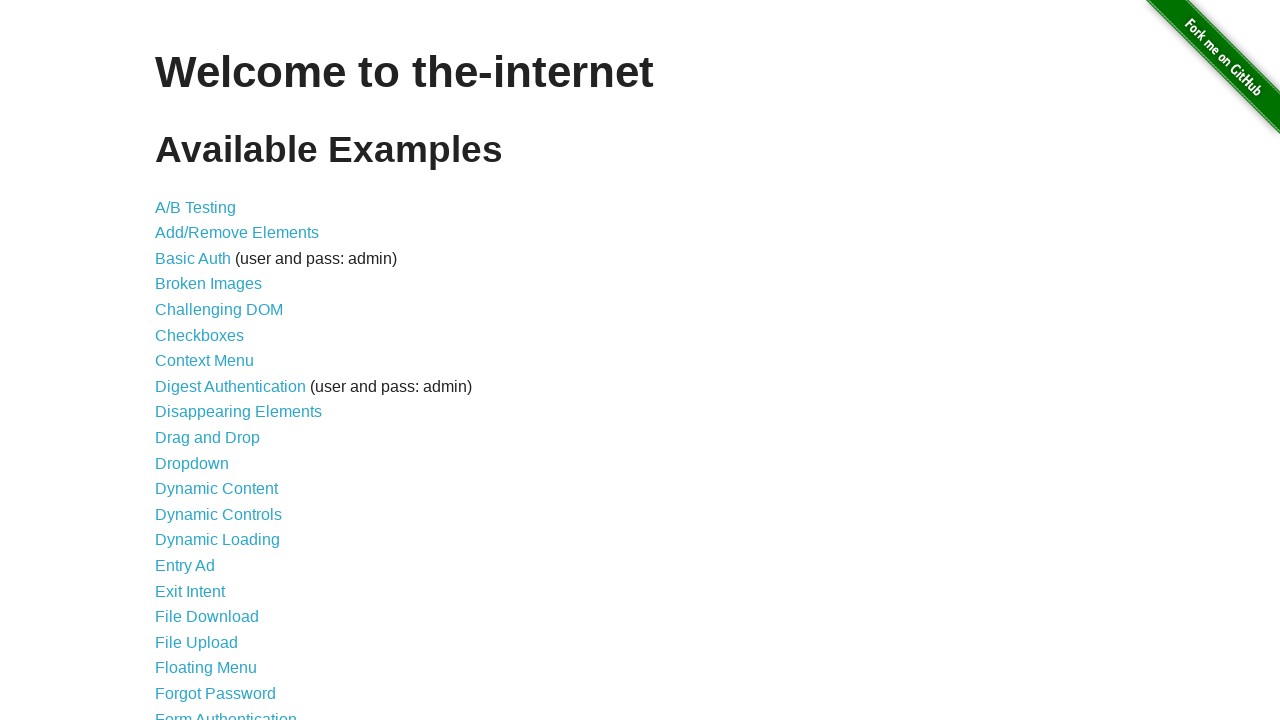

Clicked on Multiple Windows link at (218, 369) on xpath=//a[normalize-space()='Multiple Windows']
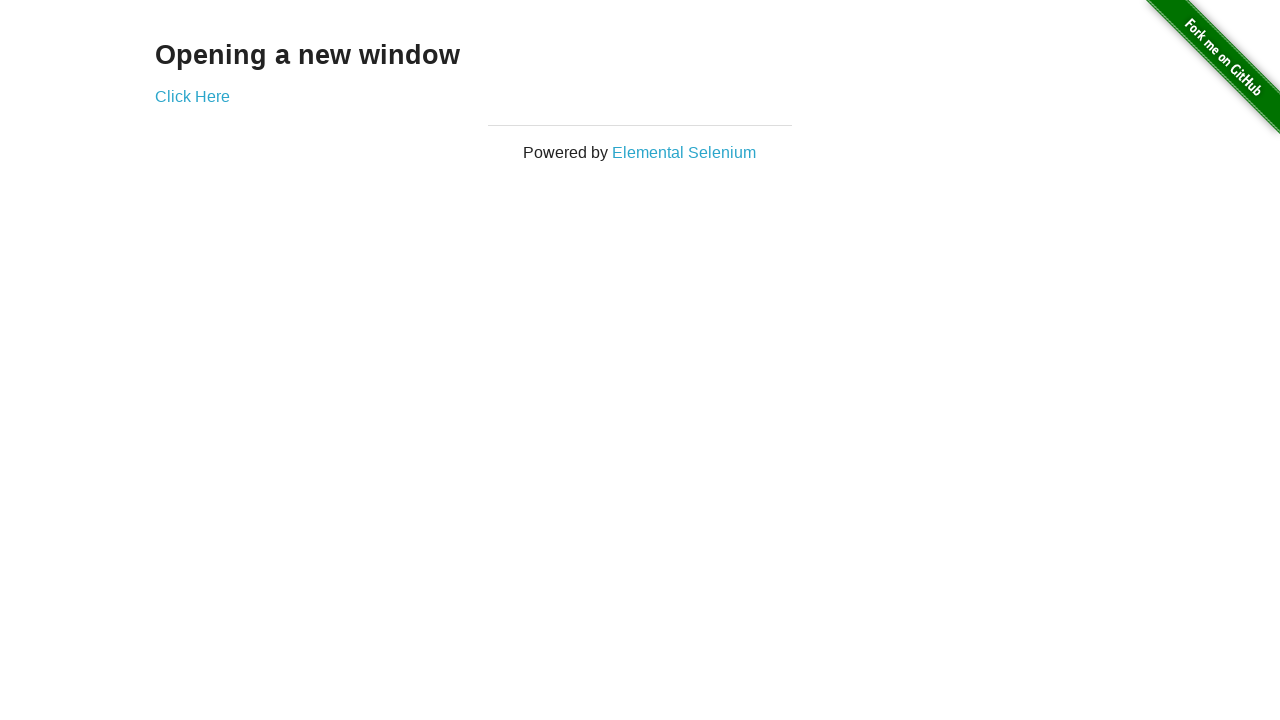

Clicked link to open new window at (192, 96) on a[href='/windows/new']
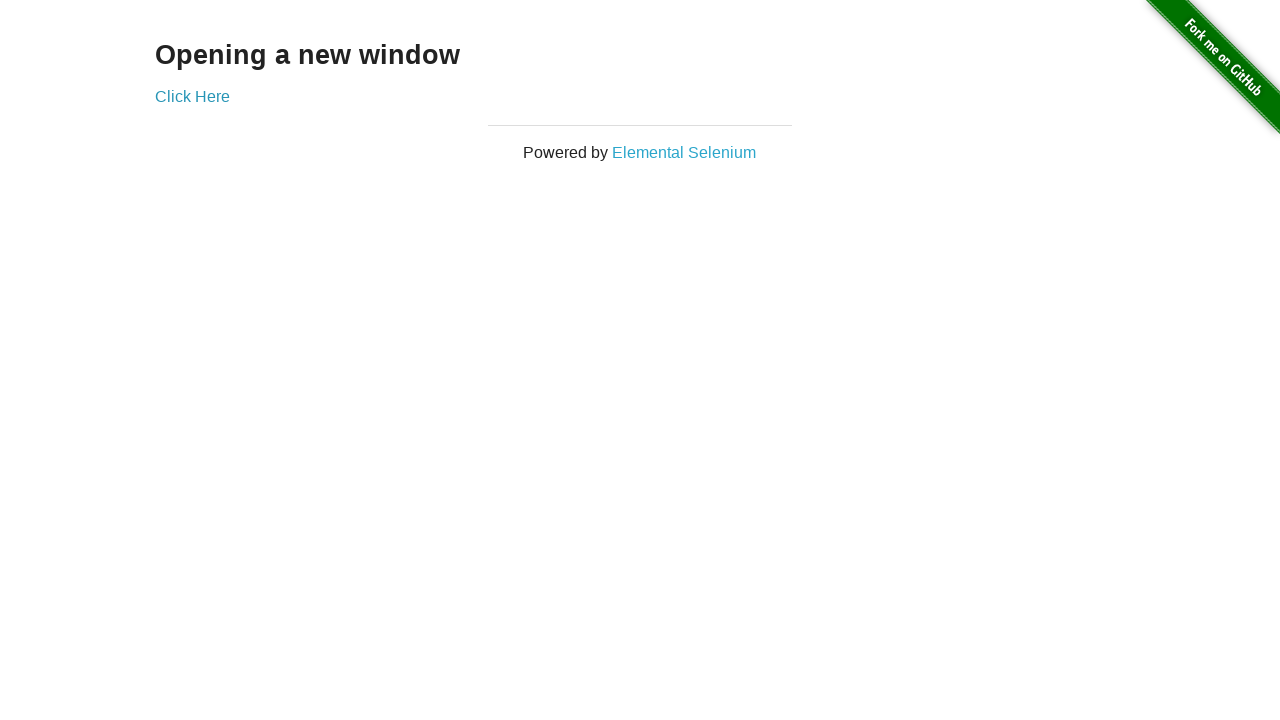

New window opened and captured
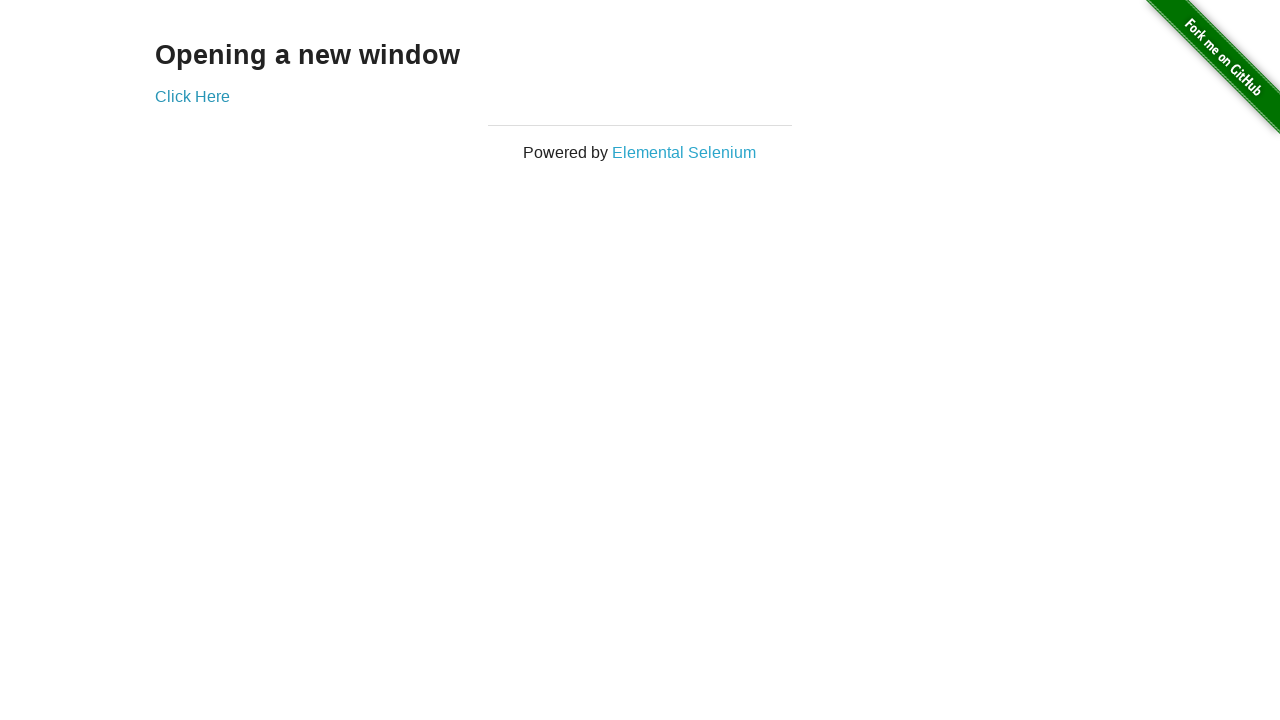

Retrieved heading text from new window
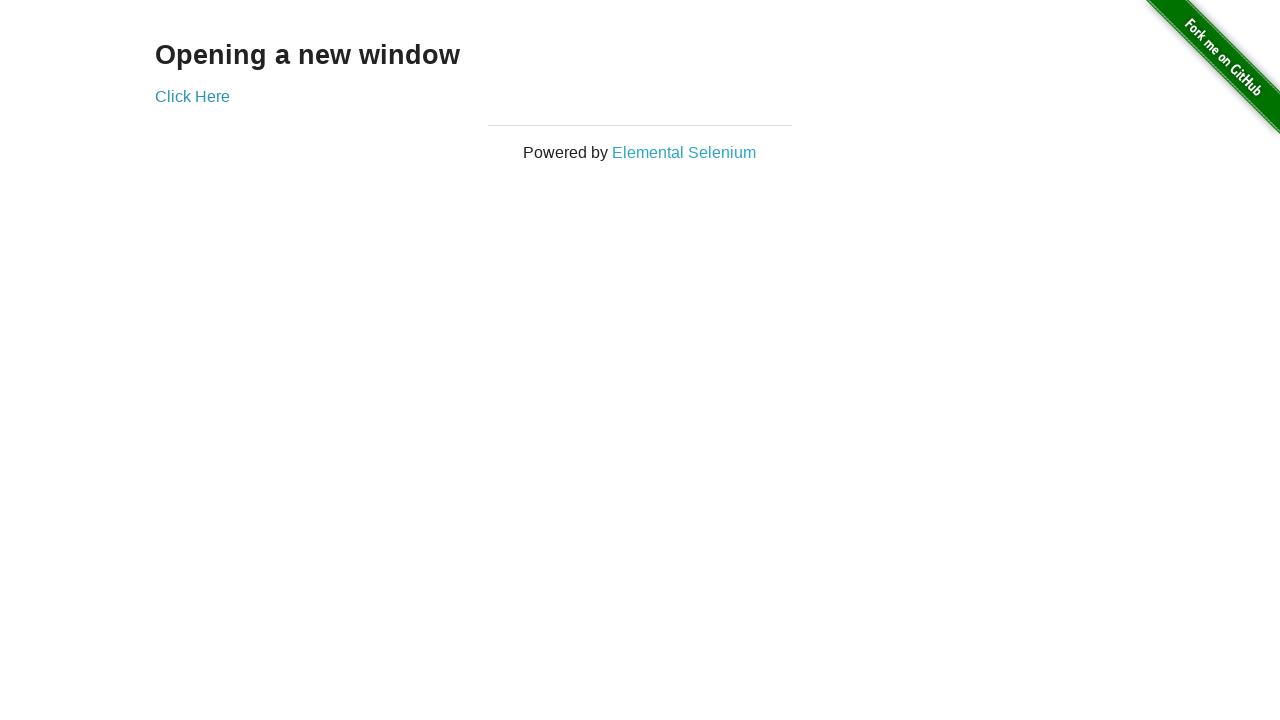

Retrieved heading text from parent window
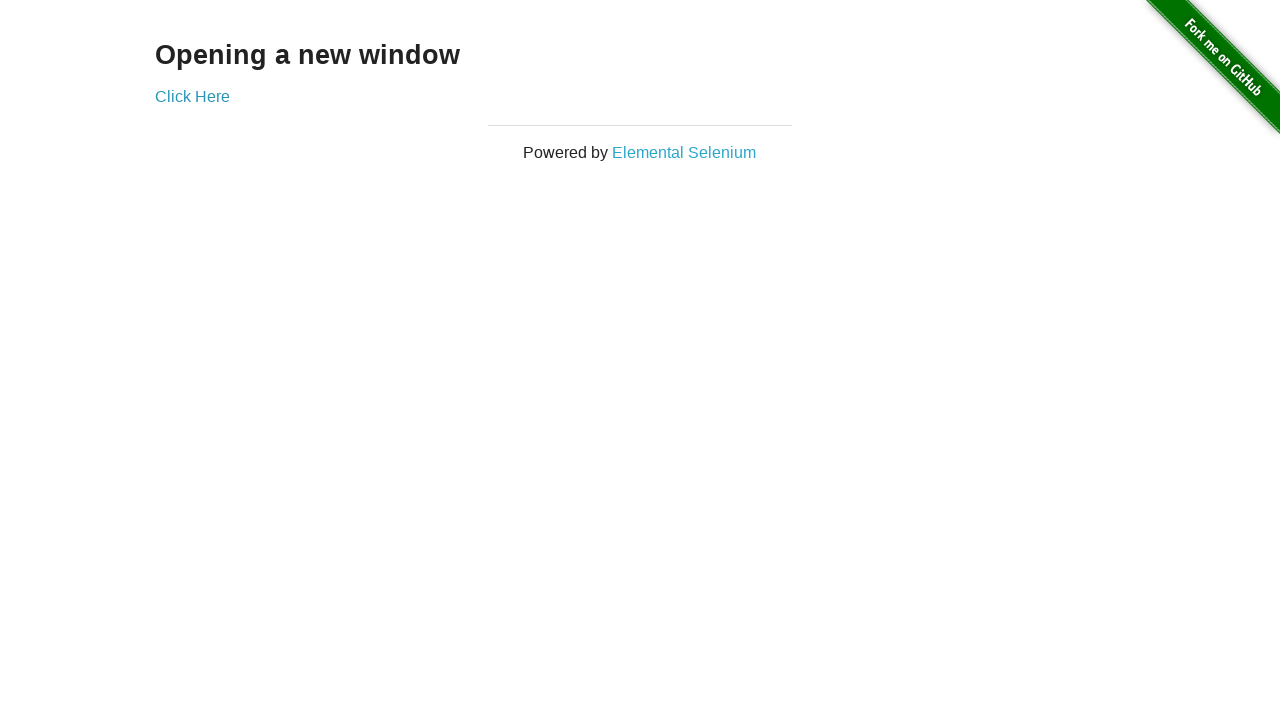

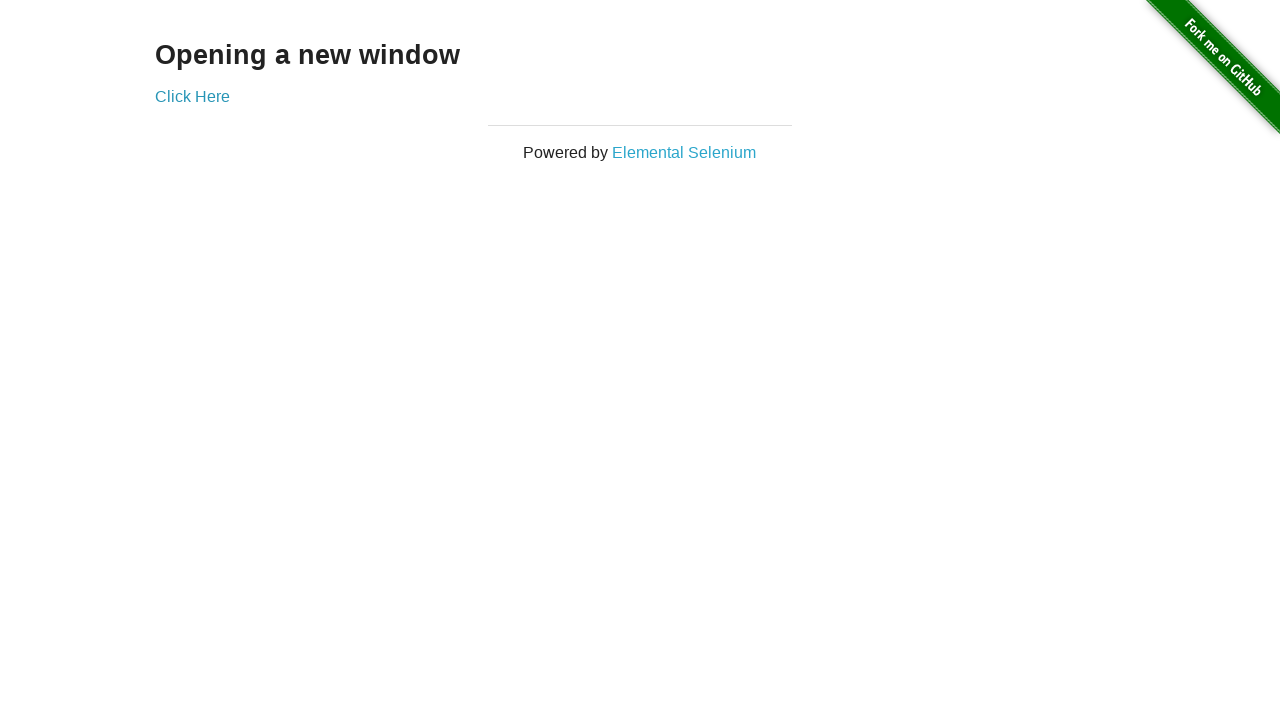